Tests file download functionality by navigating to a download page and clicking on a download link to trigger a file download.

Starting URL: https://the-internet.herokuapp.com/download

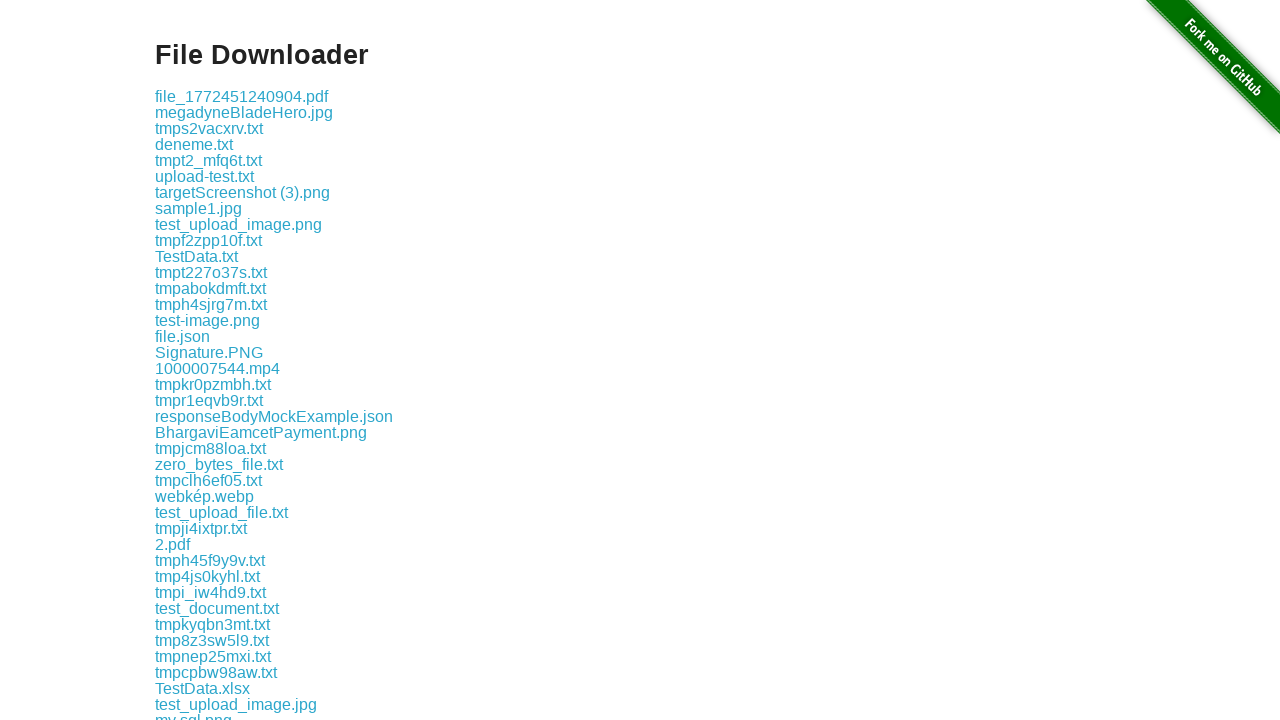

Clicked on the first download link at (242, 96) on .example a
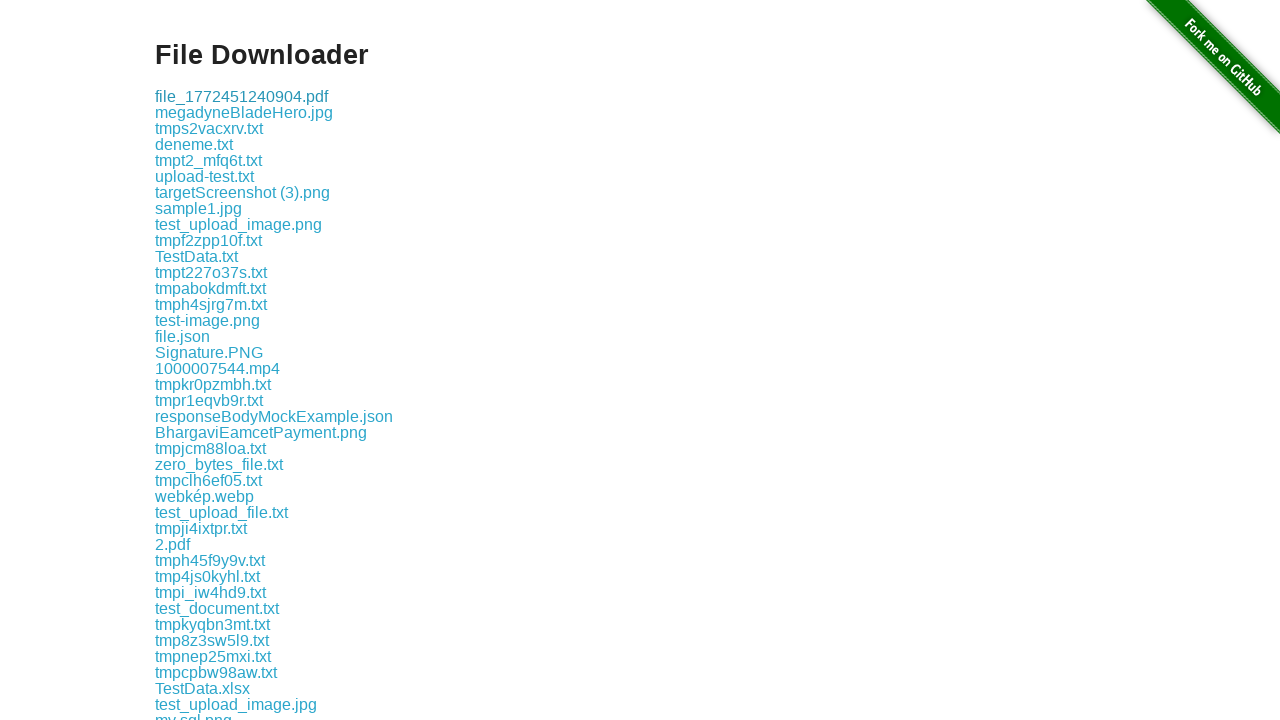

Waited 2 seconds for download to initiate
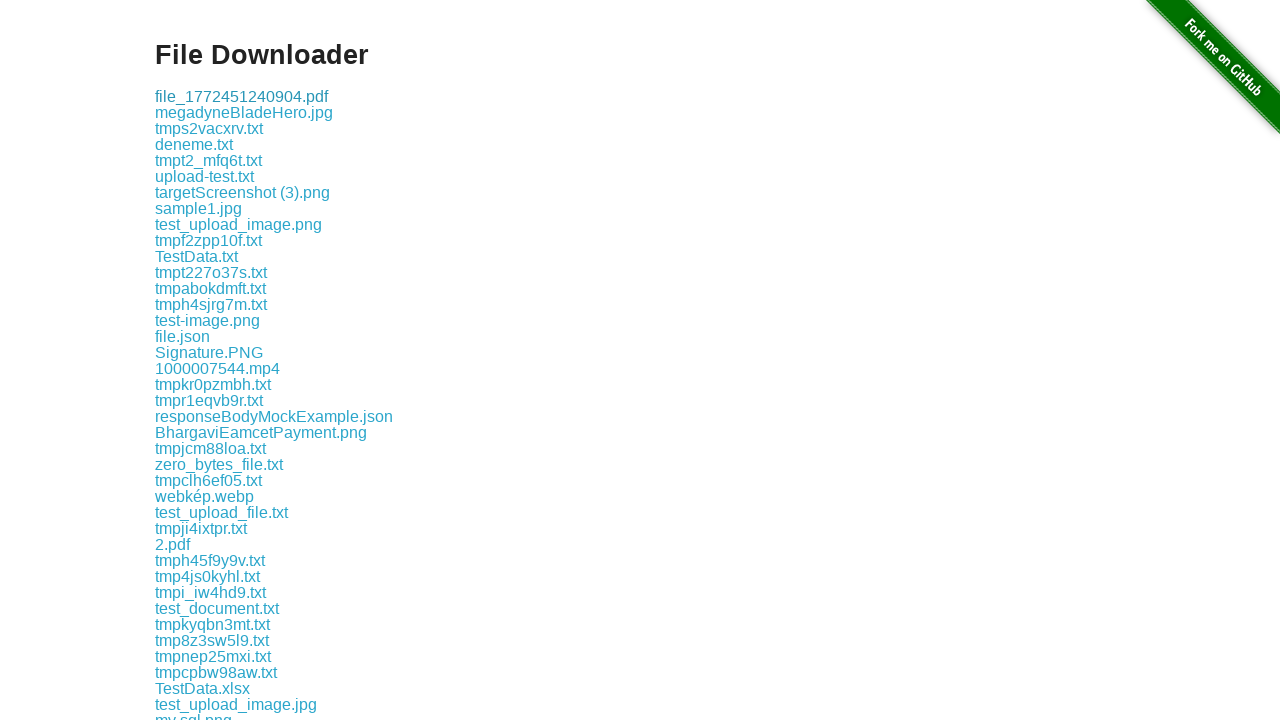

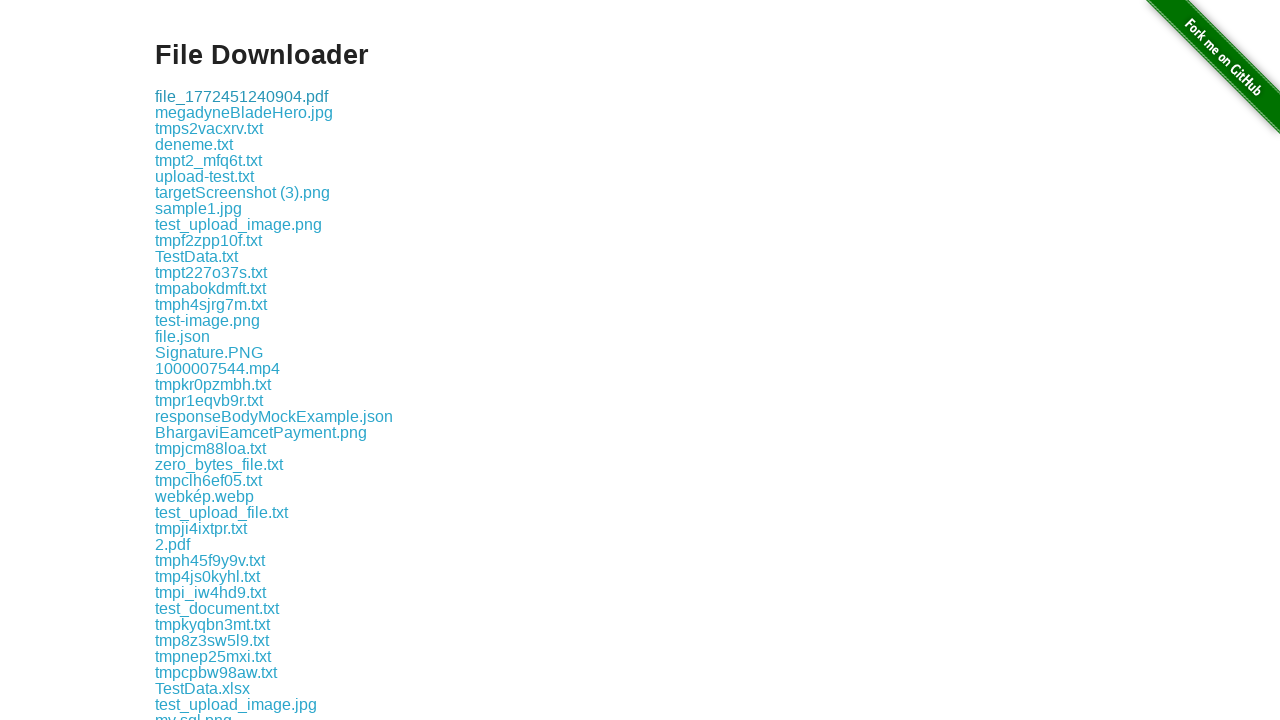